Navigates to a JotForm page and attempts to find an element with an invalid locator to demonstrate exception handling for elements that don't exist.

Starting URL: https://form.jotform.com/221934510376353

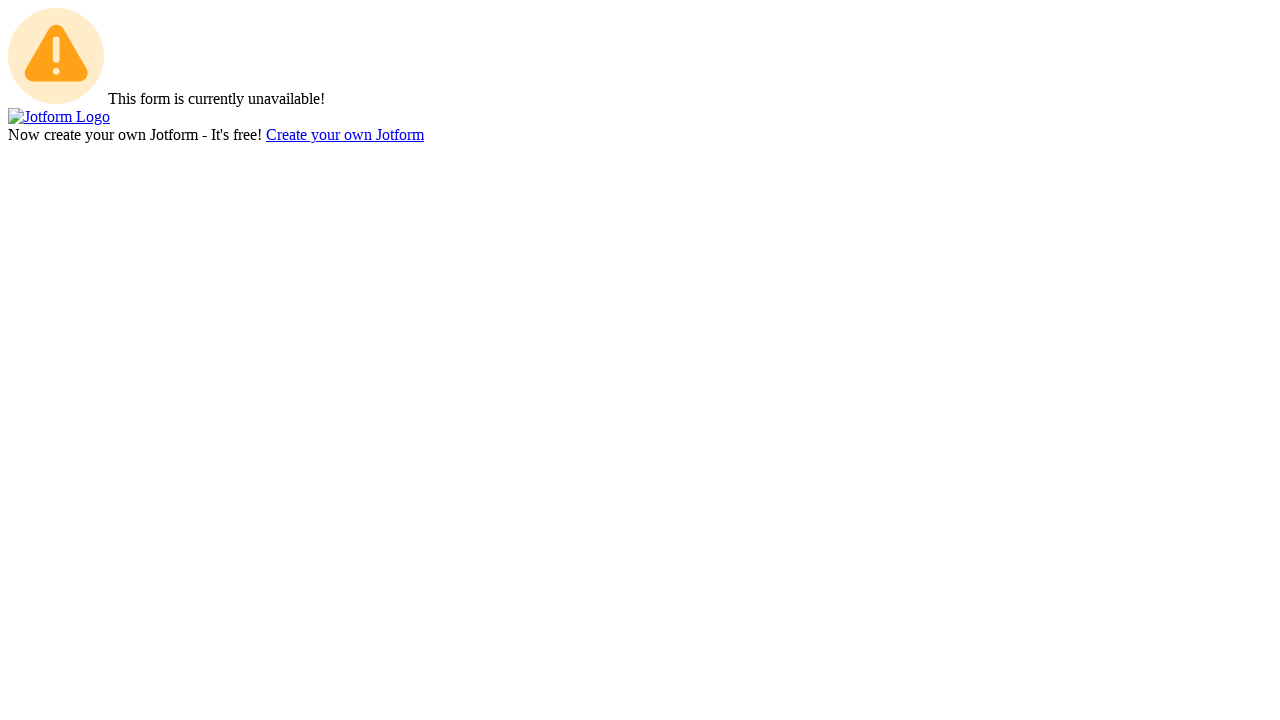

Navigated to JotForm page at https://form.jotform.com/221934510376353
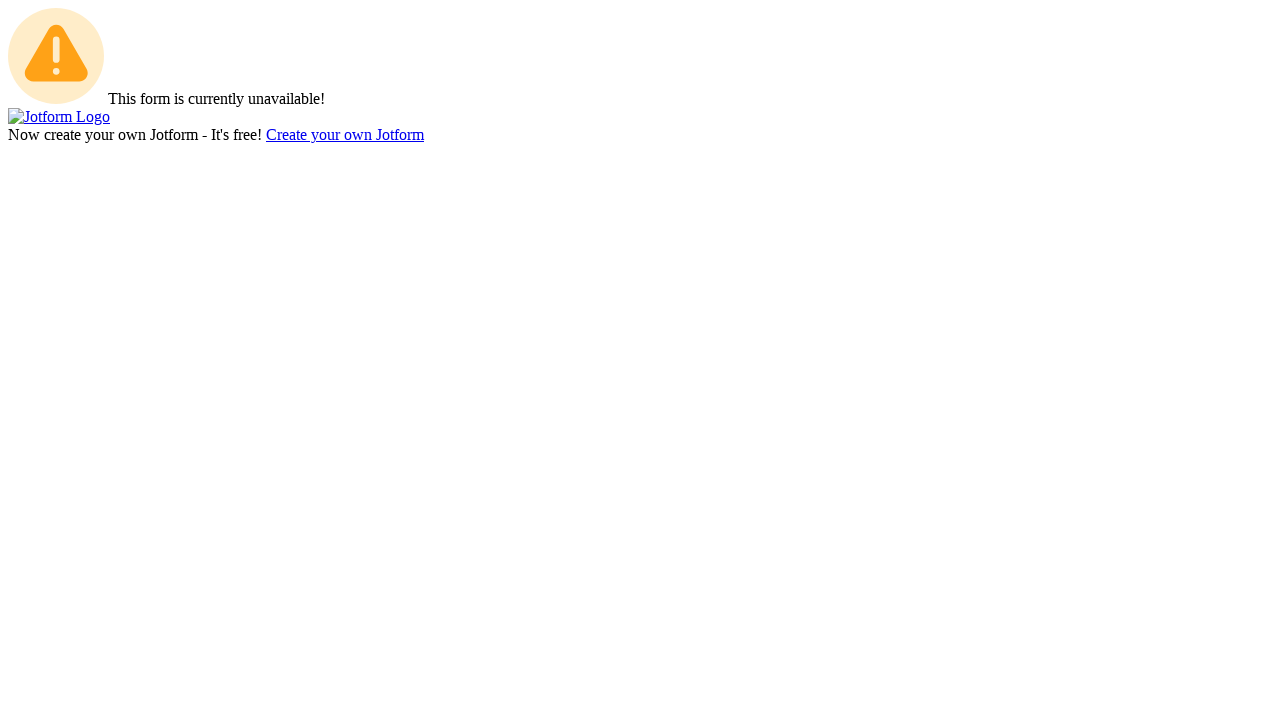

Exception caught when attempting to find element with invalid locator '#hataliLocator': Locator.wait_for: Timeout 3000ms exceeded.
Call log:
  - waiting for locator("#hataliLocator") to be visible

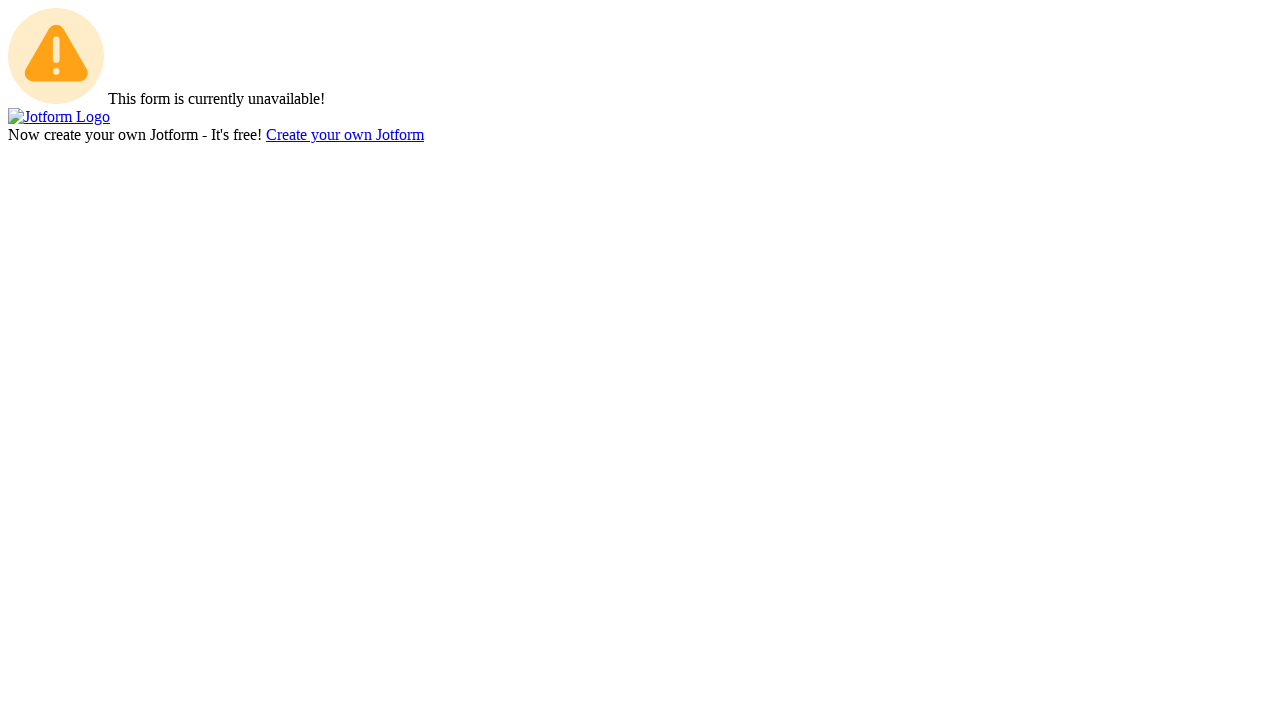

Waited 5 seconds before finishing test
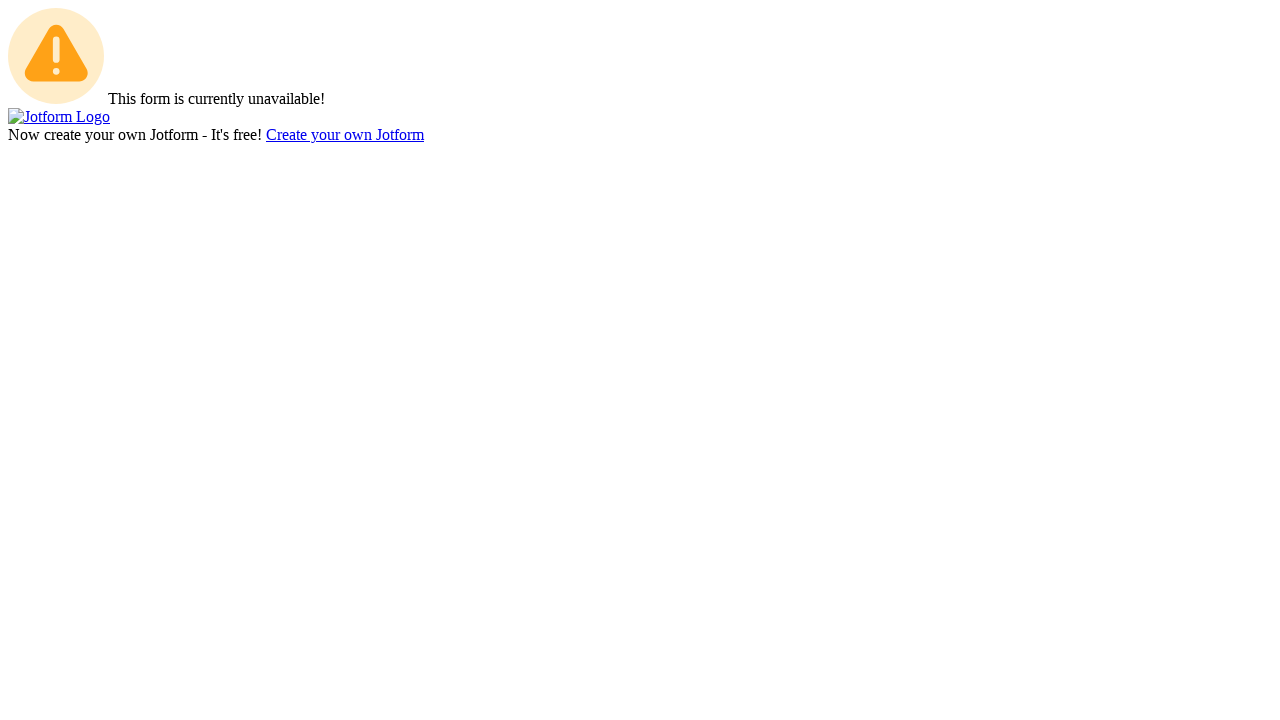

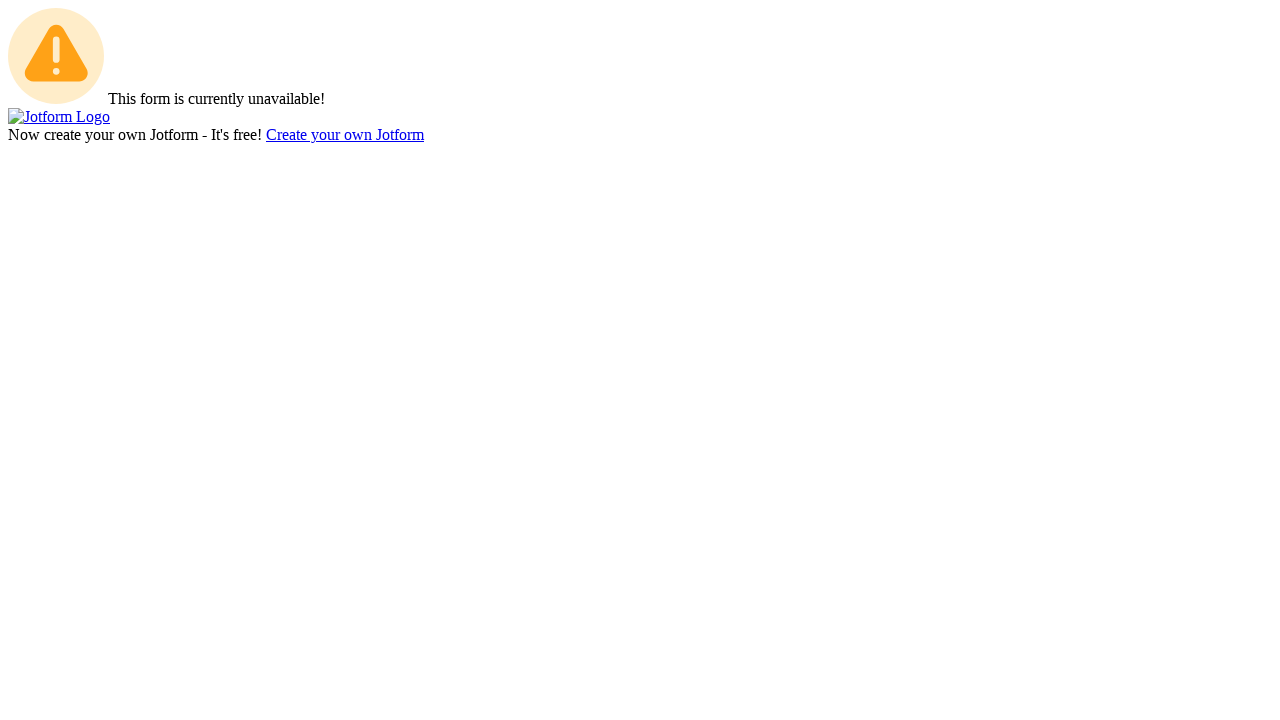